Tests clicking the 'Add New Appointment' button and verifies that a modal is displayed

Starting URL: https://test-a-pet.vercel.app/

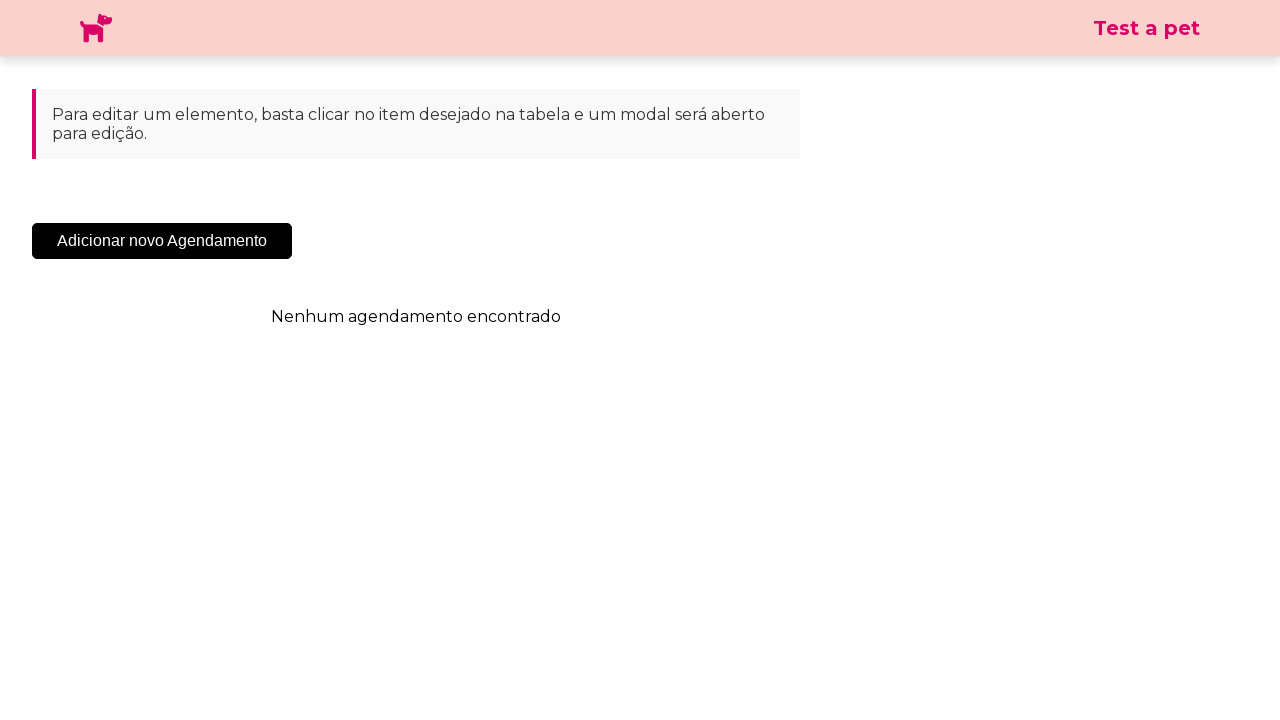

Clicked 'Add New Appointment' button at (162, 241) on .sc-cHqXqK.kZzwzX
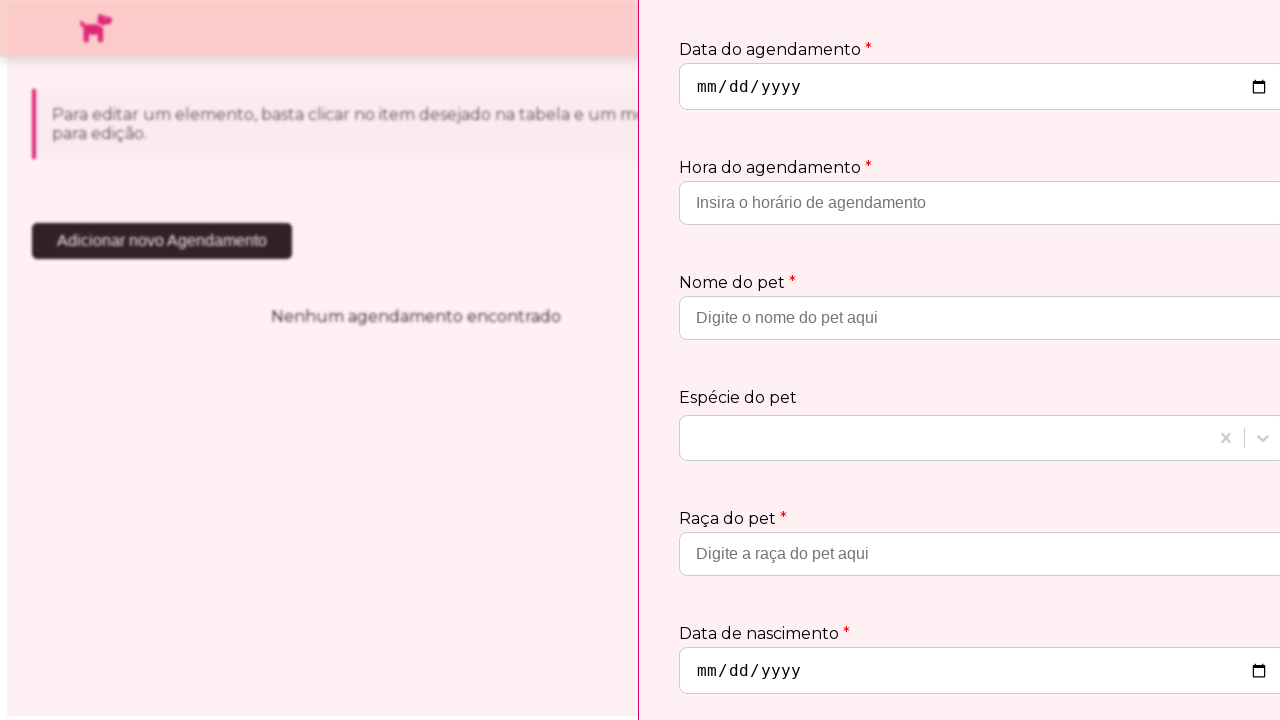

Appointment modal loaded and is displayed
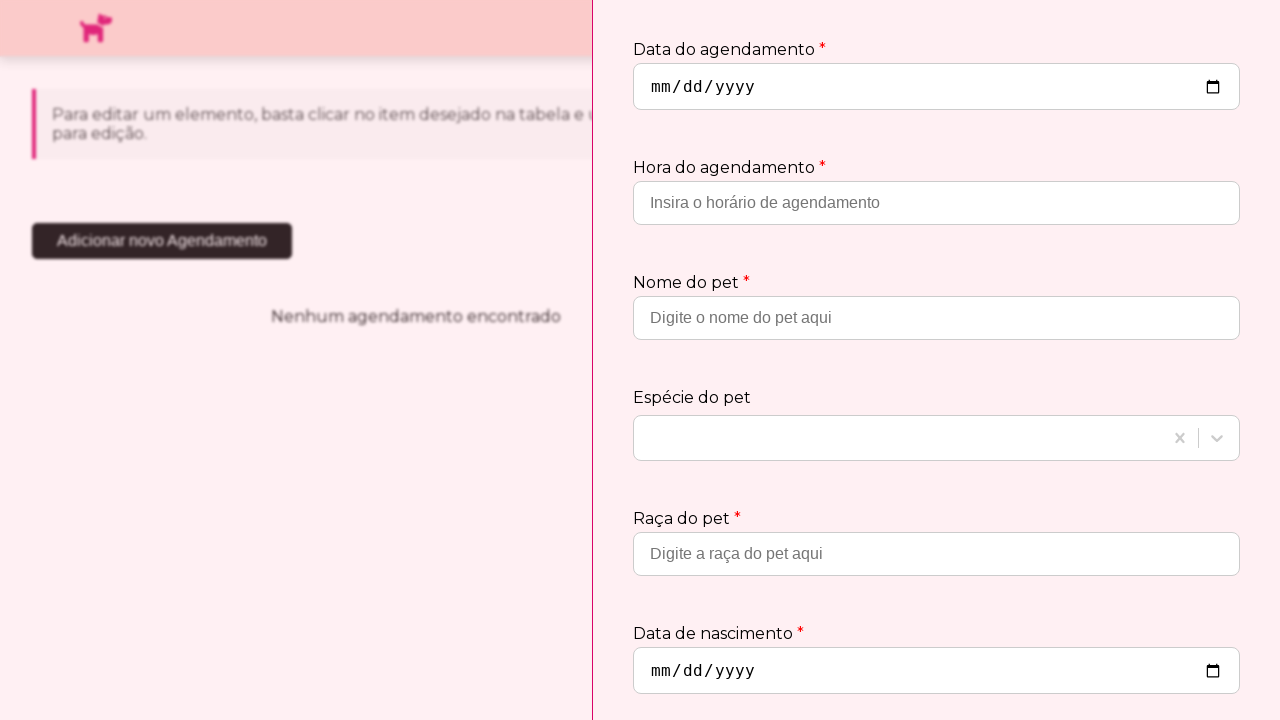

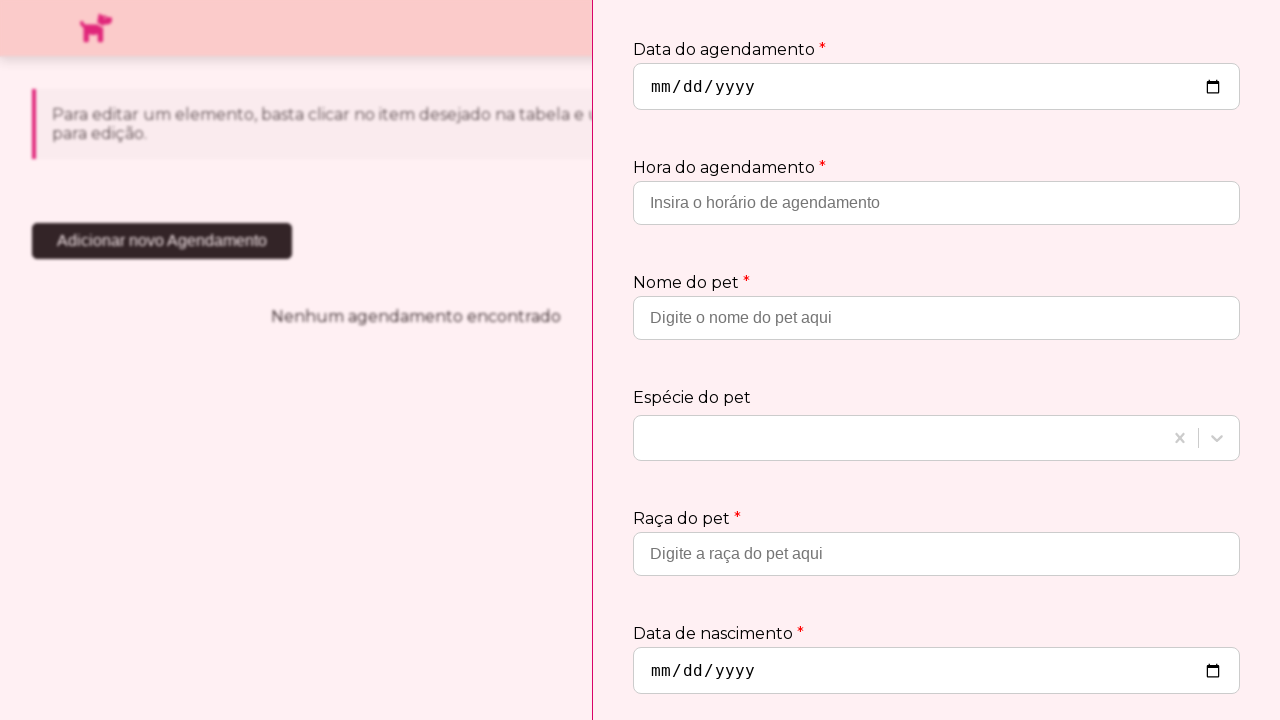